Tests the product configurator on a printing website by interacting with dropdown menus to change product options like size and other attributes, verifying that the price updates after each selection.

Starting URL: https://www.uprinting.com/dine-in-menu-printing.html

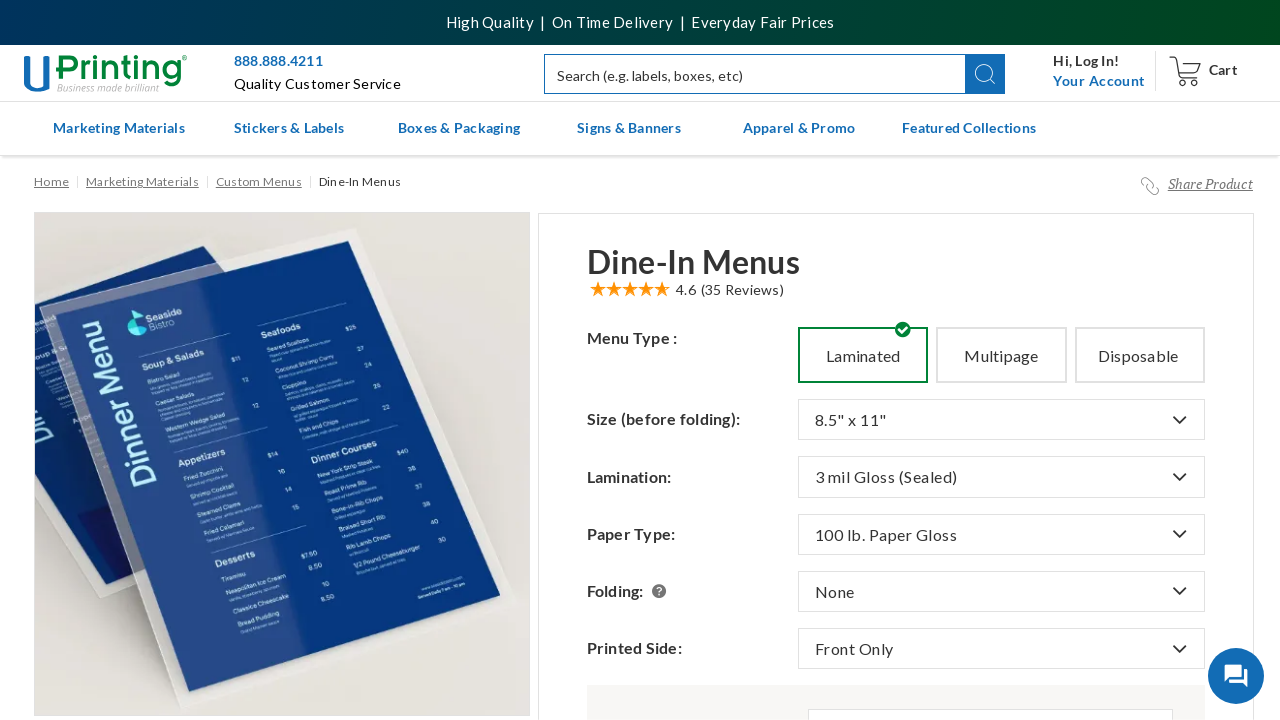

Waited 10 seconds for page to load
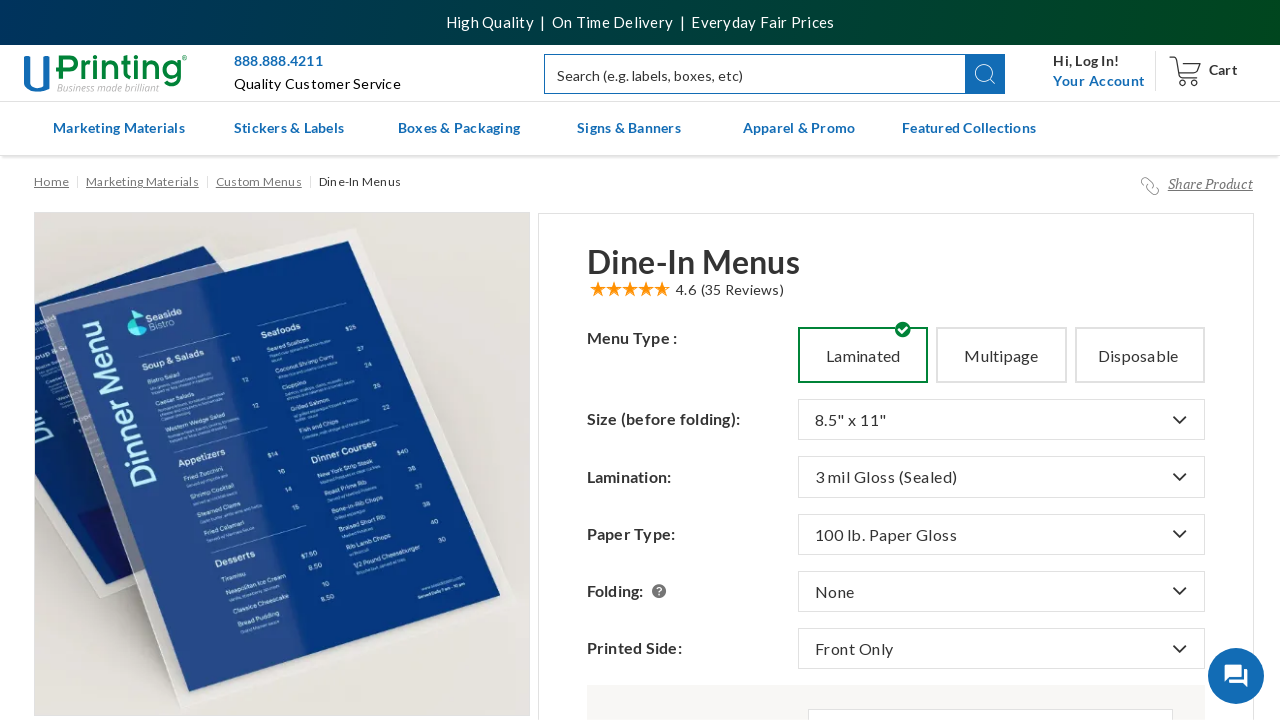

Located all dropdown toggle buttons
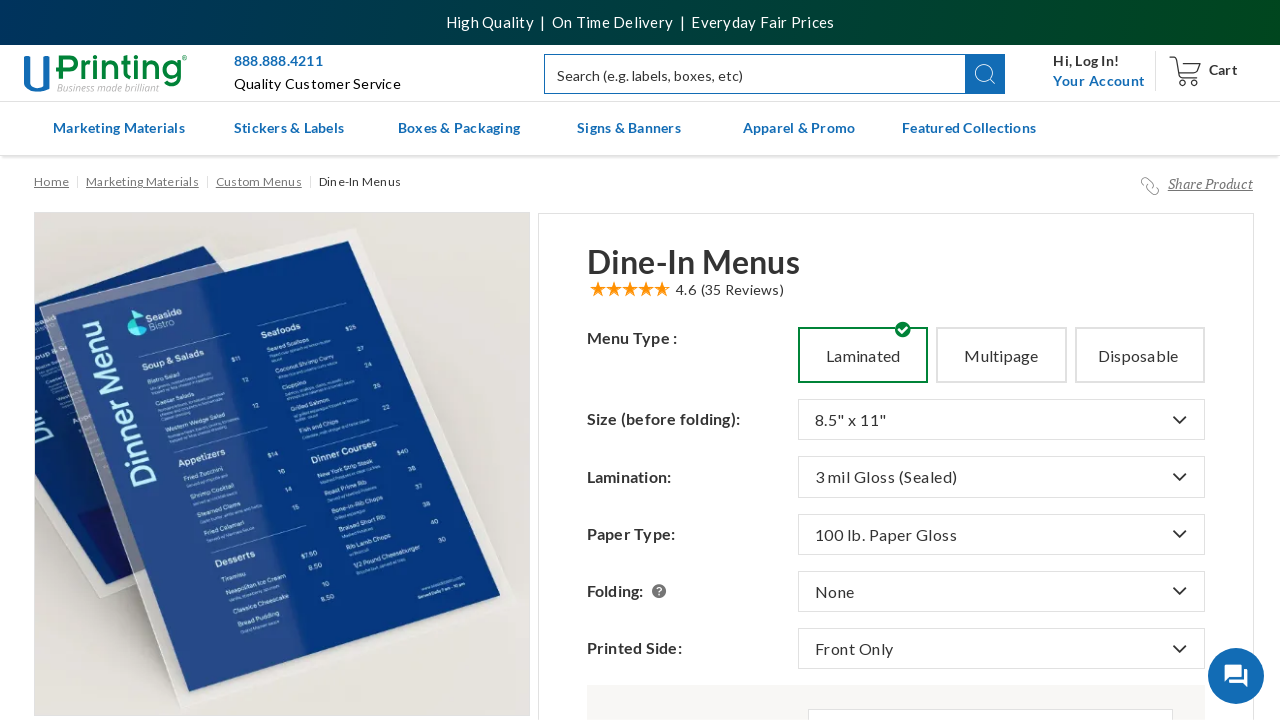

Clicked second dropdown button at (1001, 477) on button.btn.dropdown-toggle >> nth=1
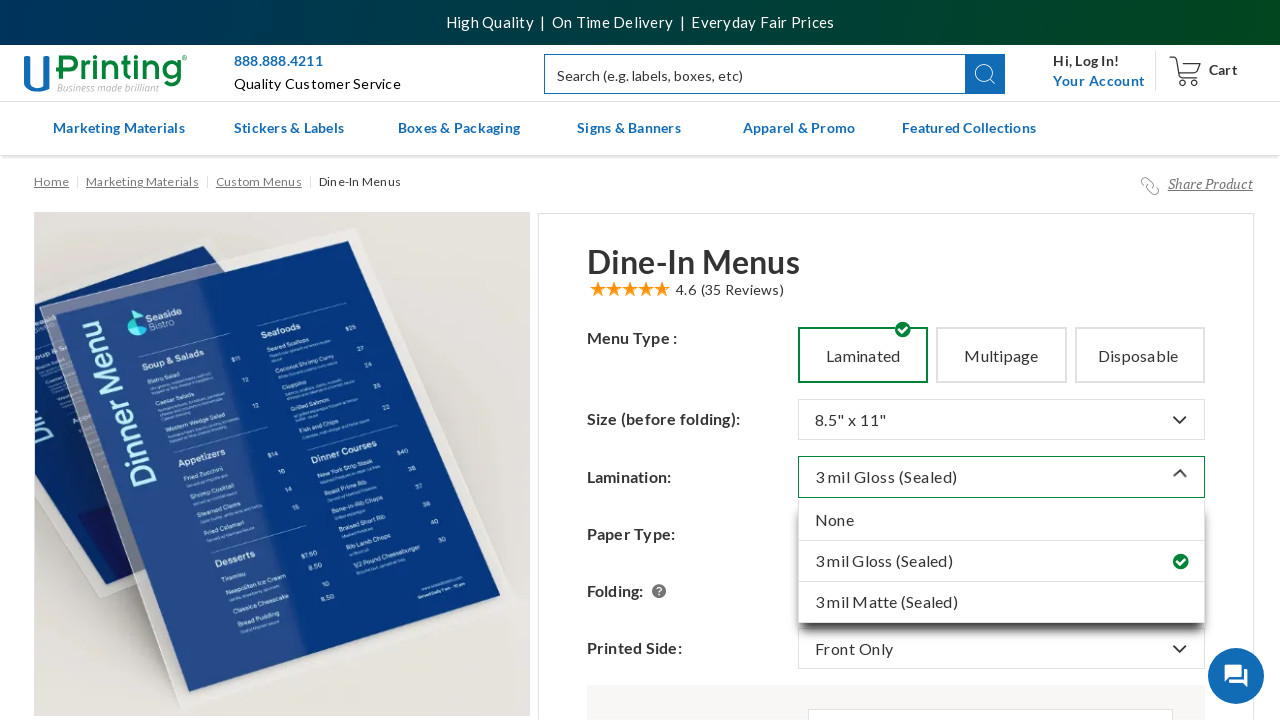

Selected first option from second dropdown at (1001, 520) on div.site-dropdown.dropdown.expanded a.attr-value.val-wrap >> nth=0
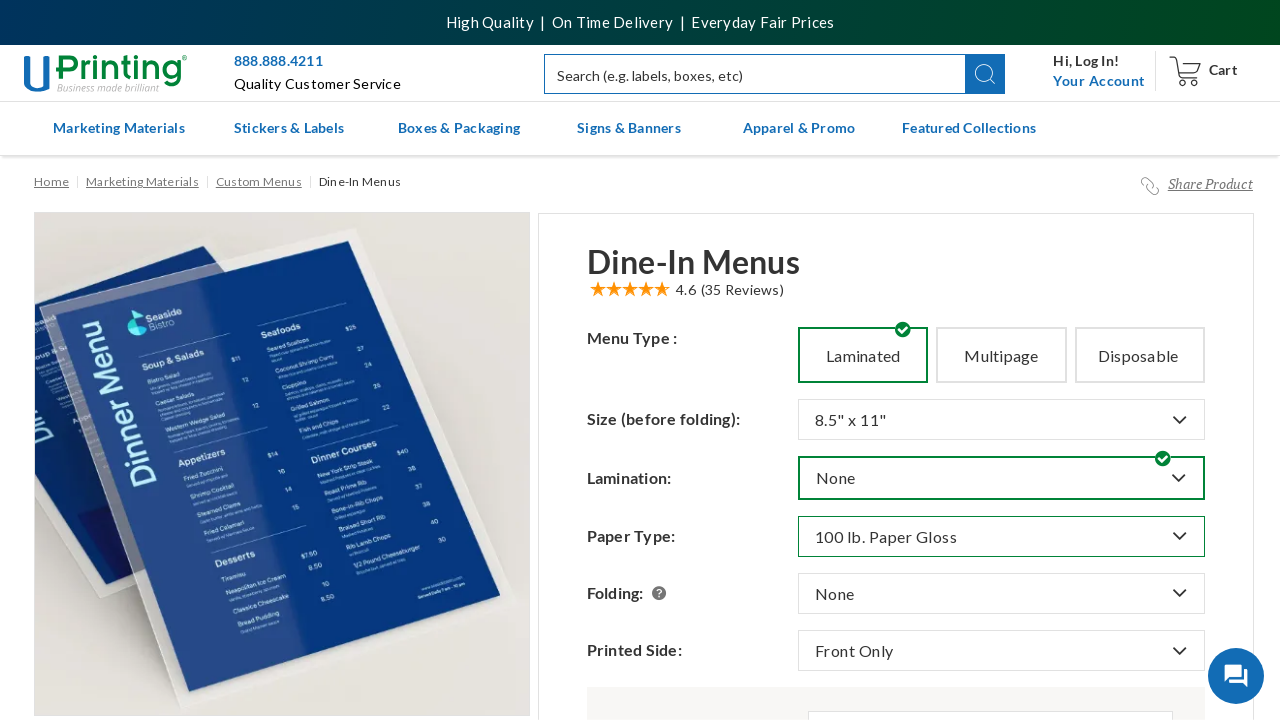

Price element loaded after second dropdown selection
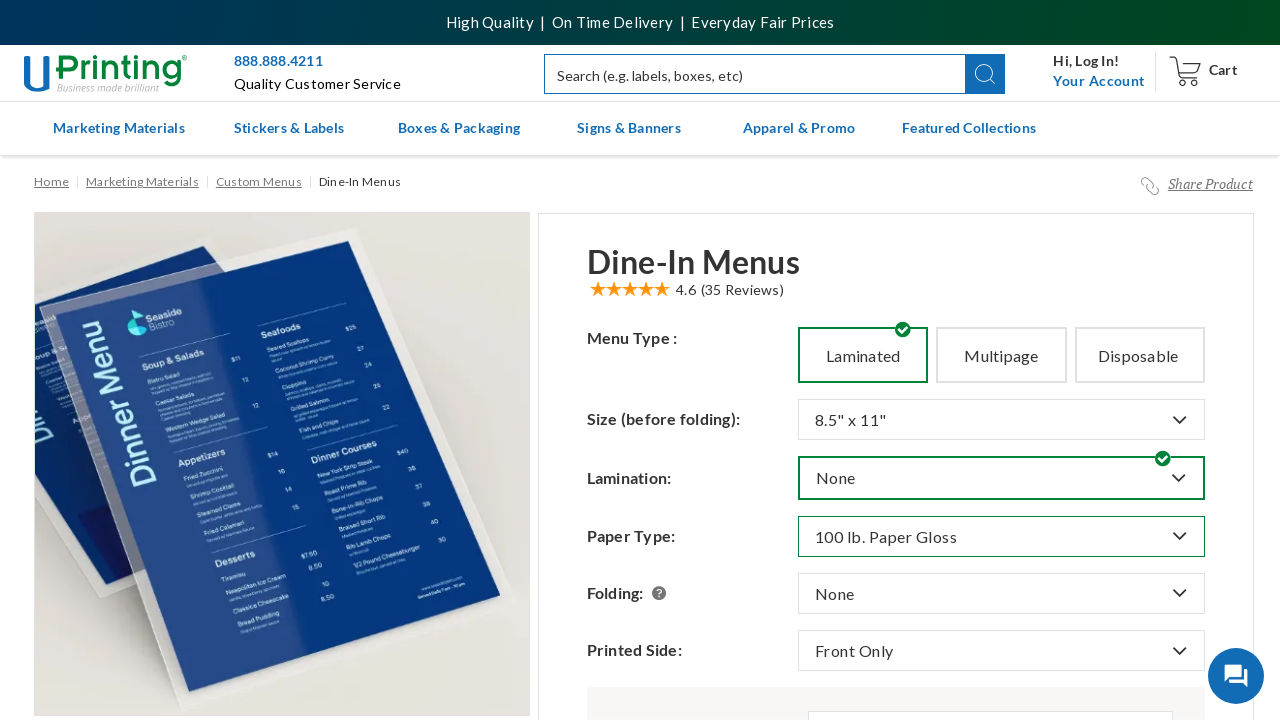

Located all dropdown toggle buttons again
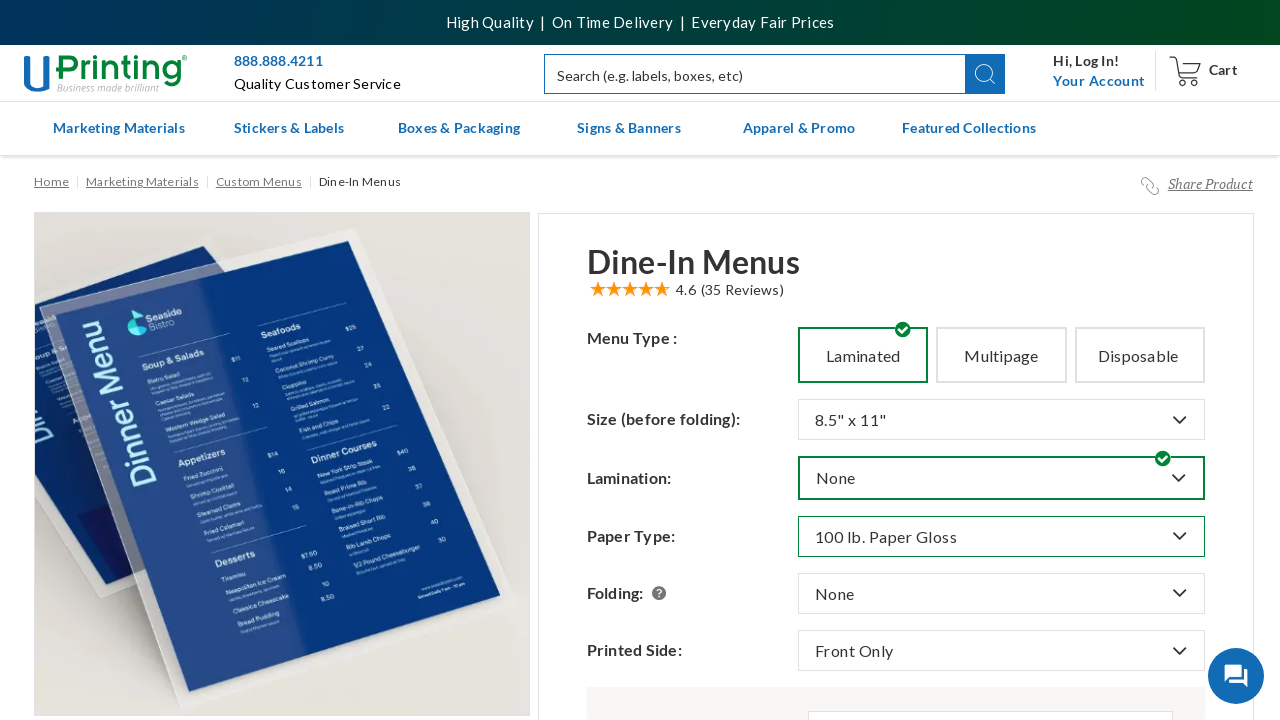

Clicked first dropdown button (size) at (1001, 420) on button.btn.dropdown-toggle >> nth=0
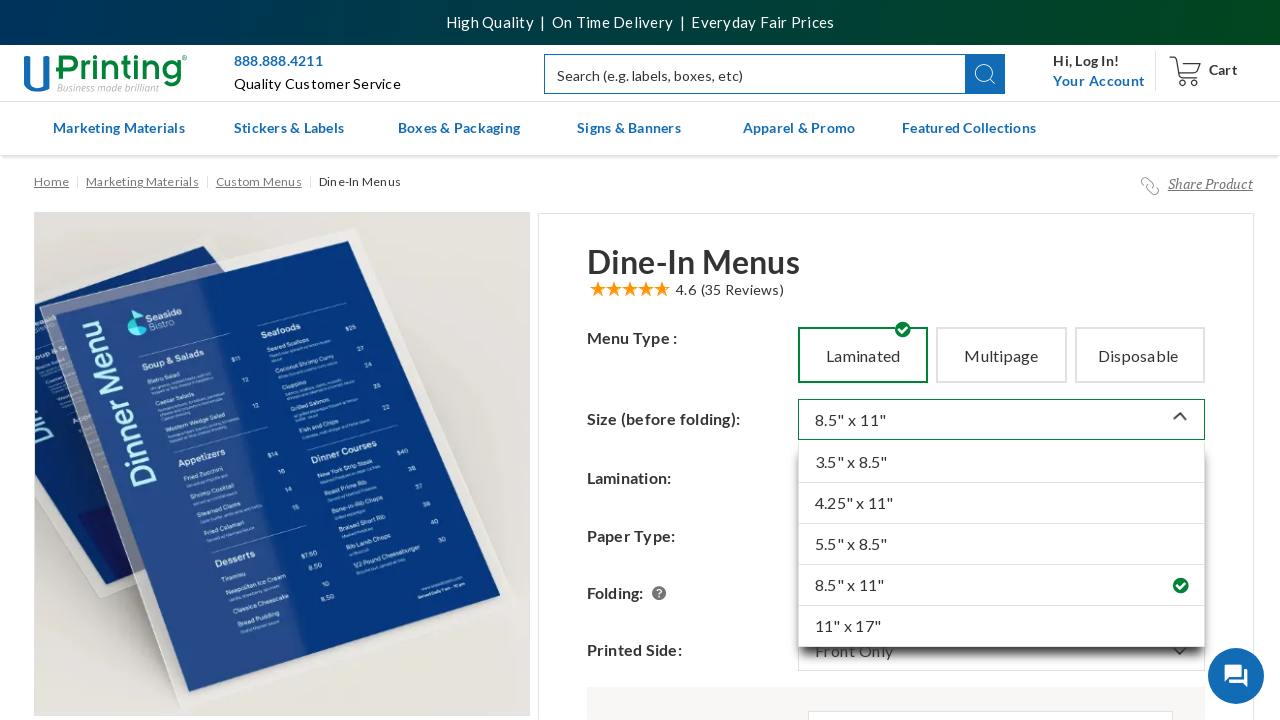

Selected first size option from first dropdown at (1001, 463) on div.site-dropdown.dropdown.expanded a.attr-value.val-wrap >> nth=0
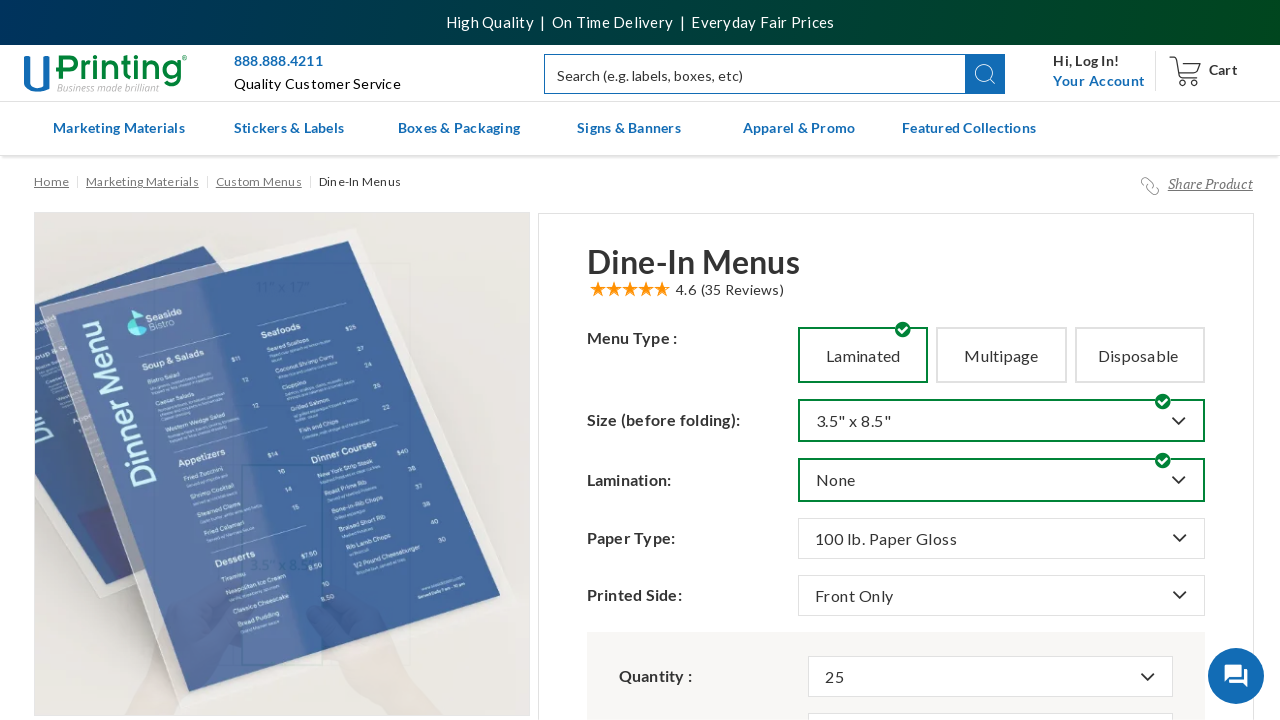

Price element loaded after size selection
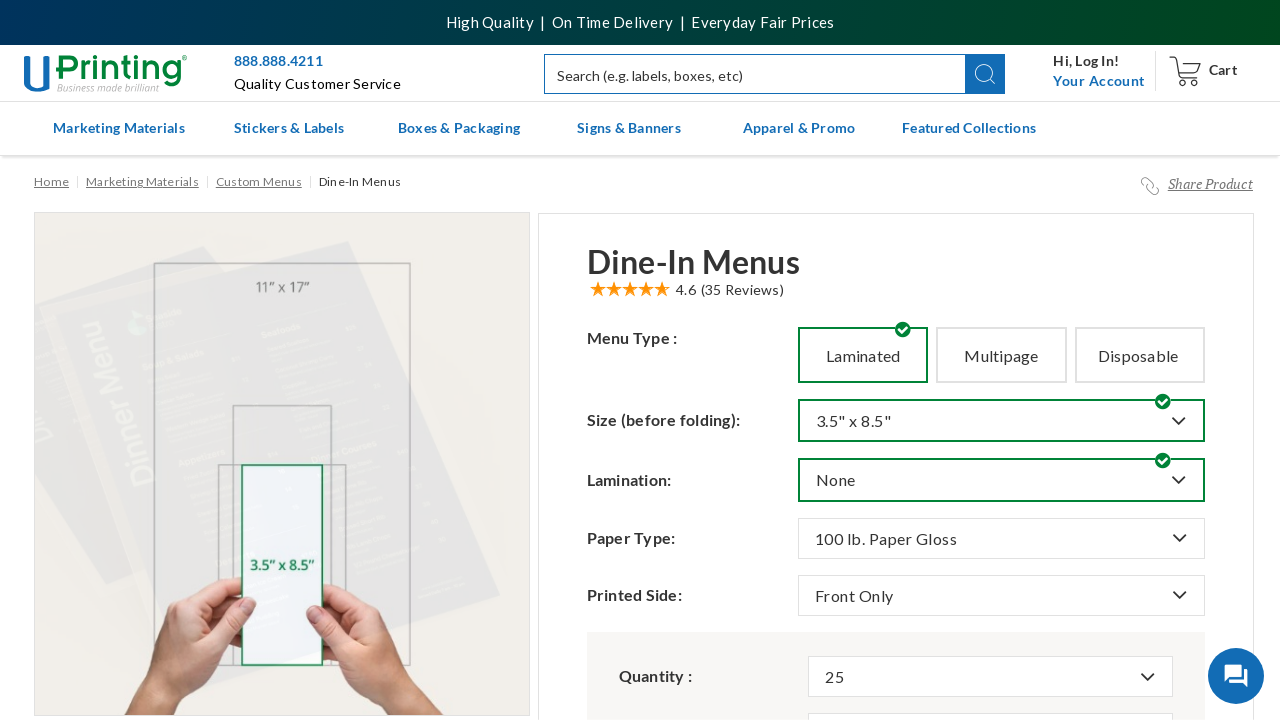

Located all dropdown toggle buttons again
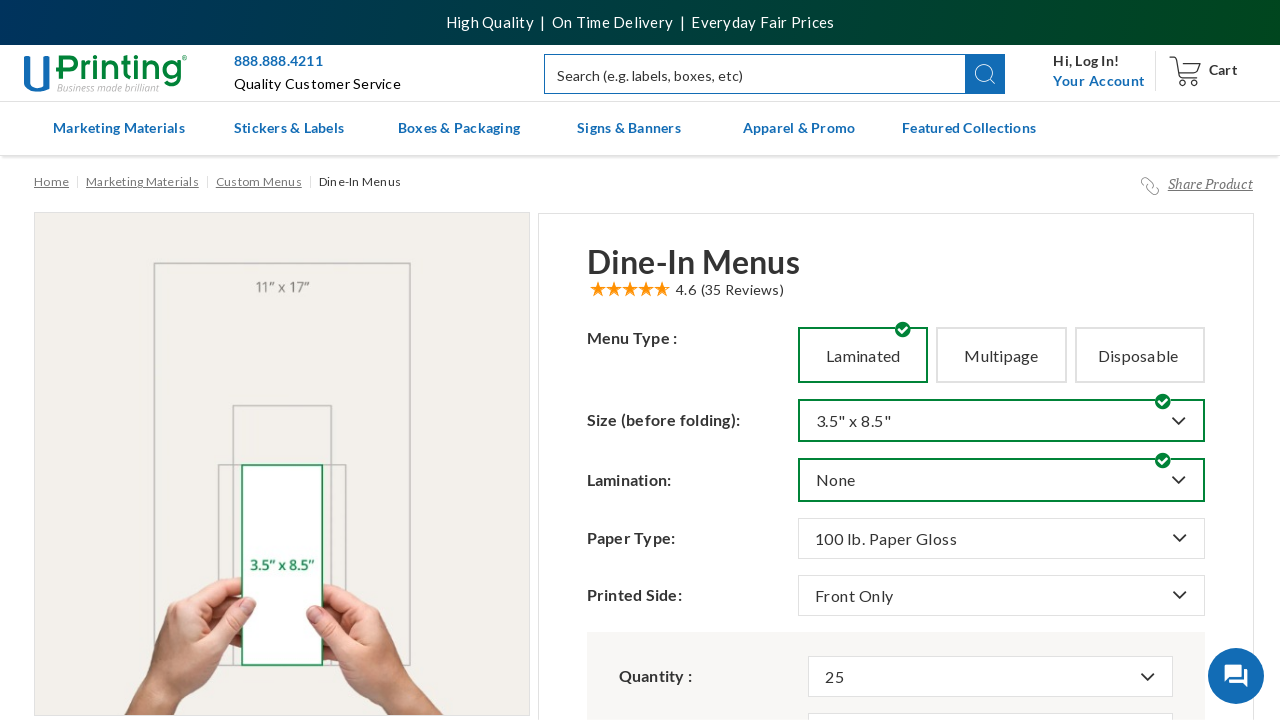

Clicked fifth dropdown button at (1001, 595) on button.btn.dropdown-toggle >> nth=4
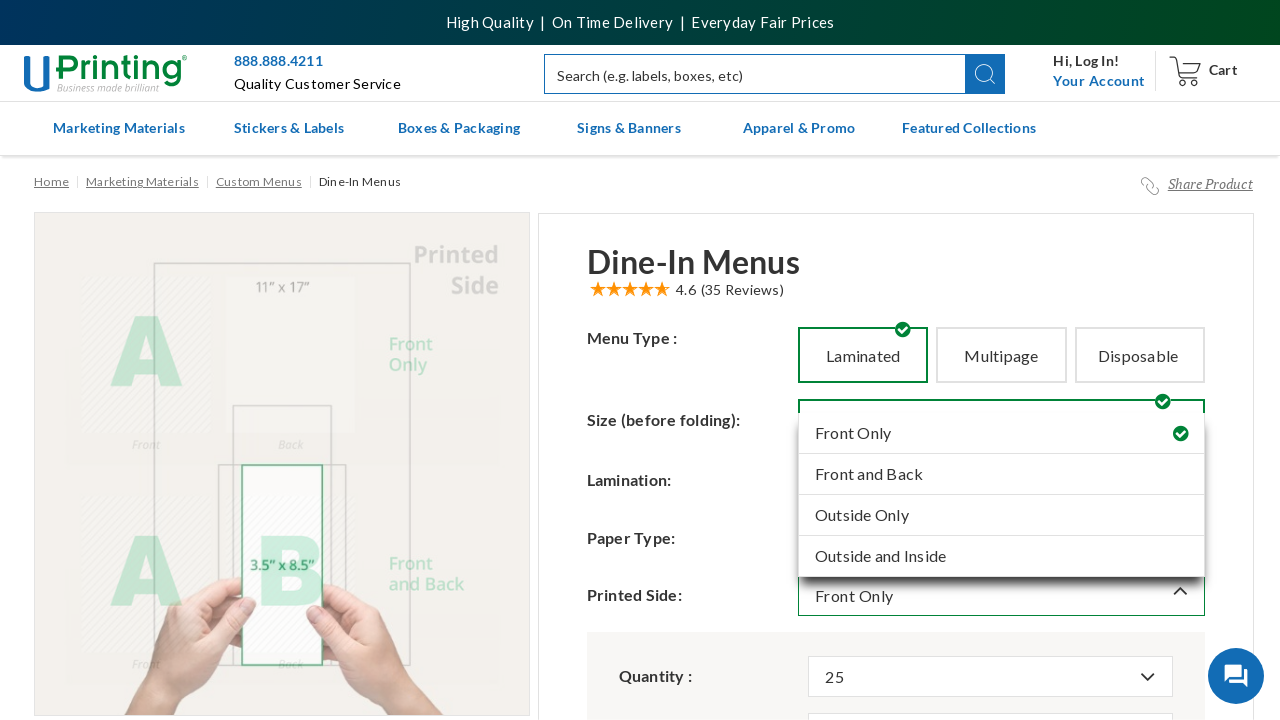

Selected first option from fifth dropdown at (1001, 433) on div.site-dropdown.dropdown.expanded a.attr-value.val-wrap >> nth=0
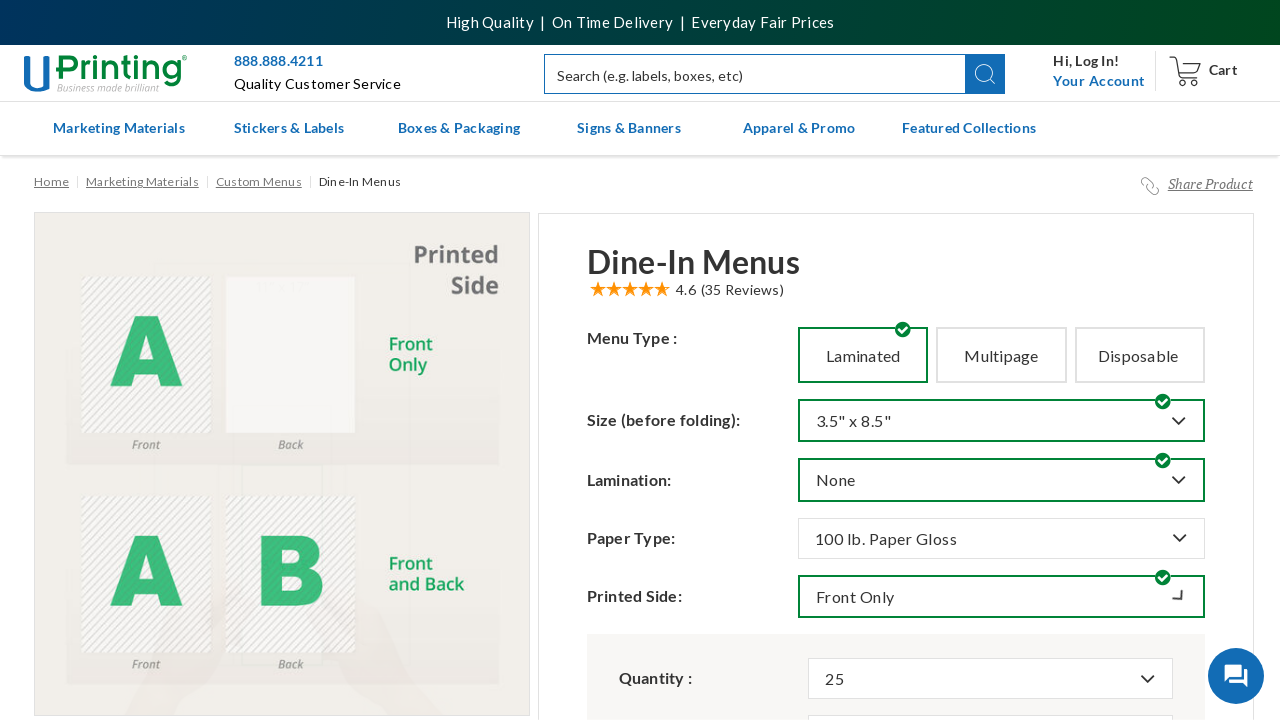

Price element loaded after fifth dropdown selection
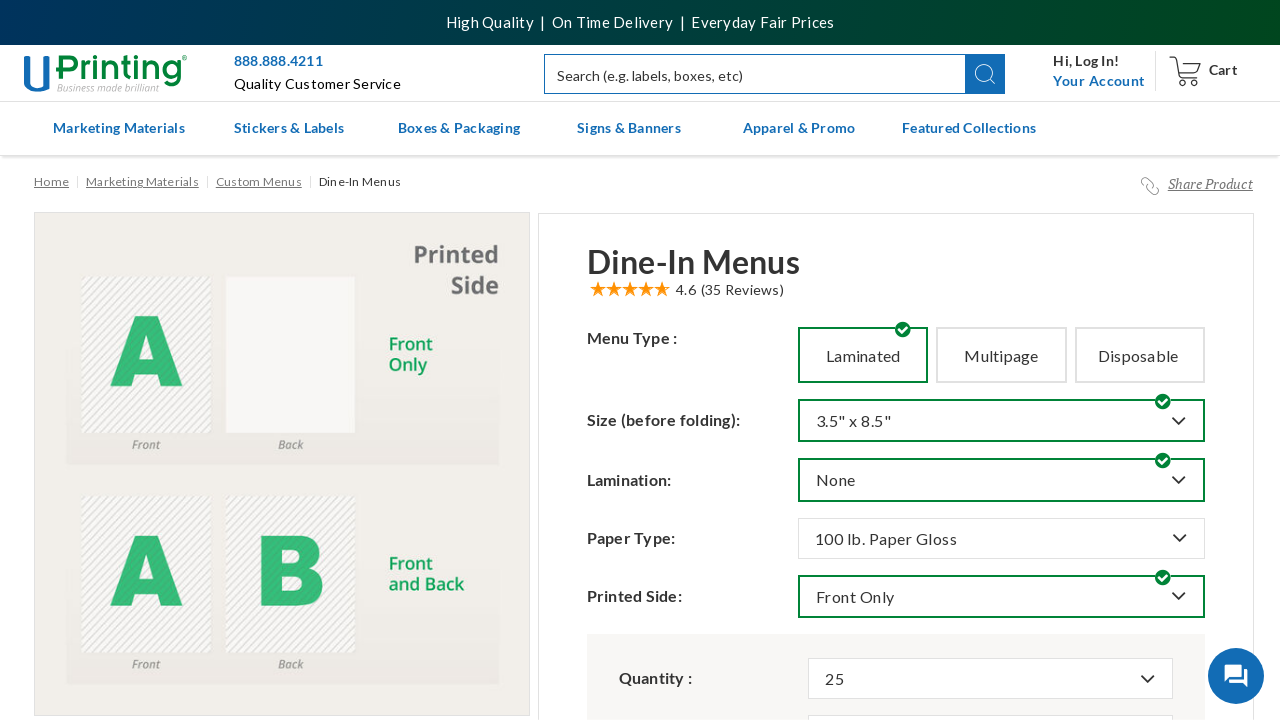

Located all dropdown toggle buttons again
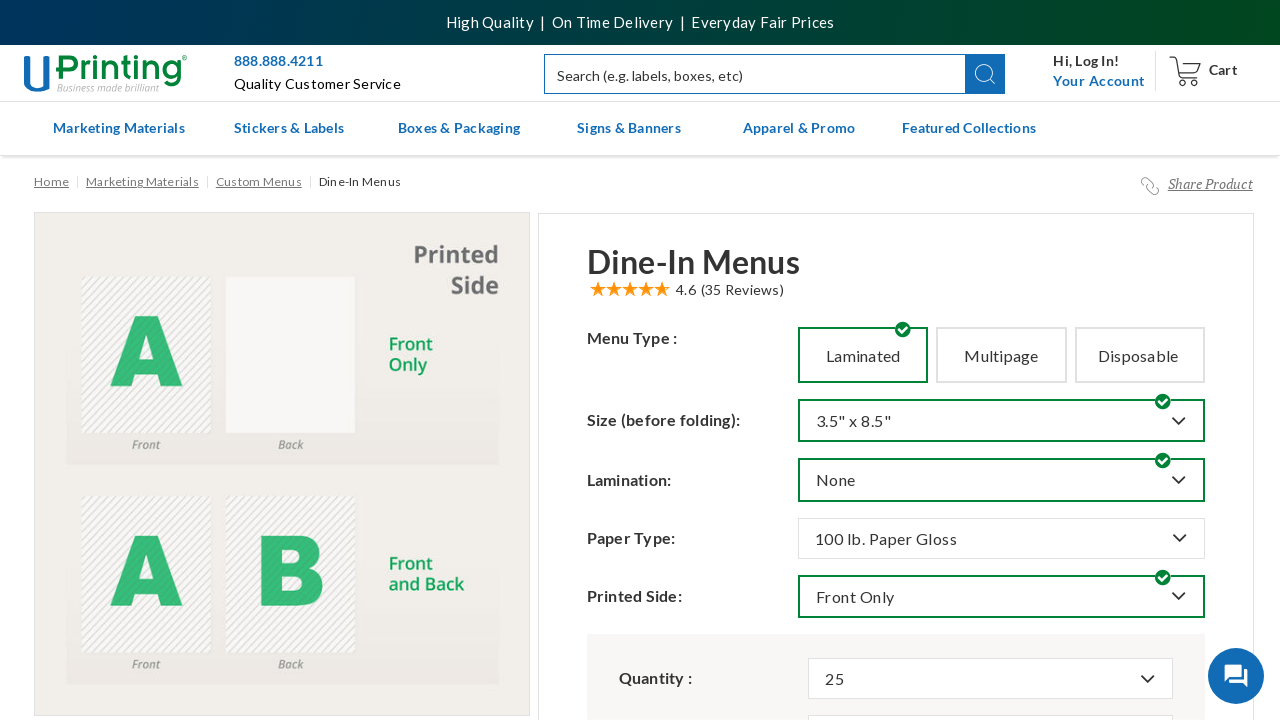

Clicked sixth dropdown button at (991, 679) on button.btn.dropdown-toggle >> nth=5
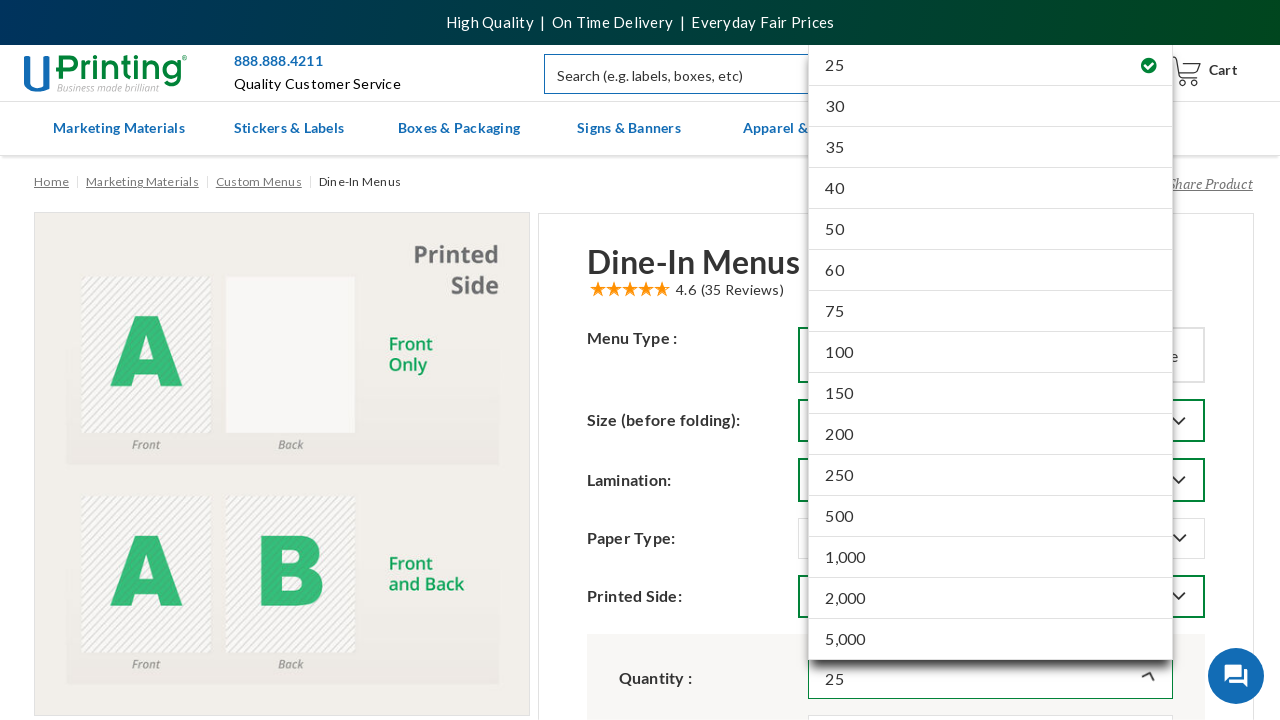

Located all menu items in expanded sixth dropdown
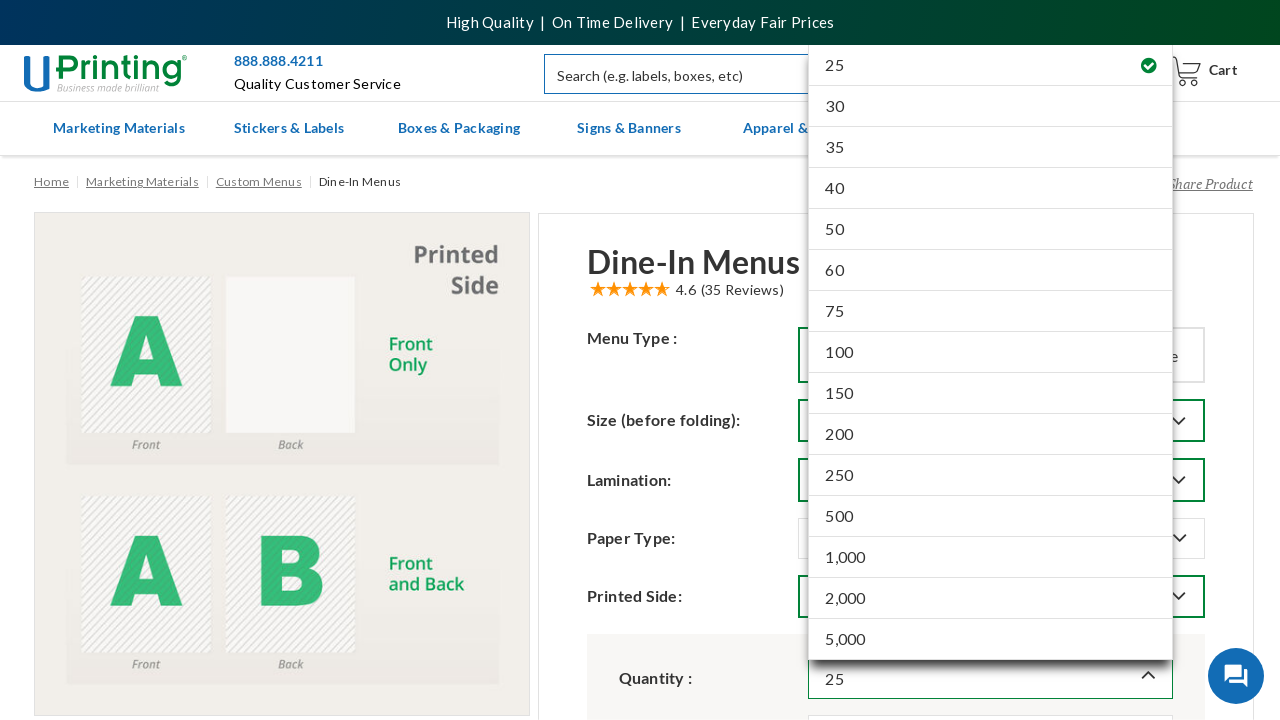

Selected third option from sixth dropdown at (991, 147) on div.site-dropdown.dropdown.expanded a.attr-value.val-wrap >> nth=2
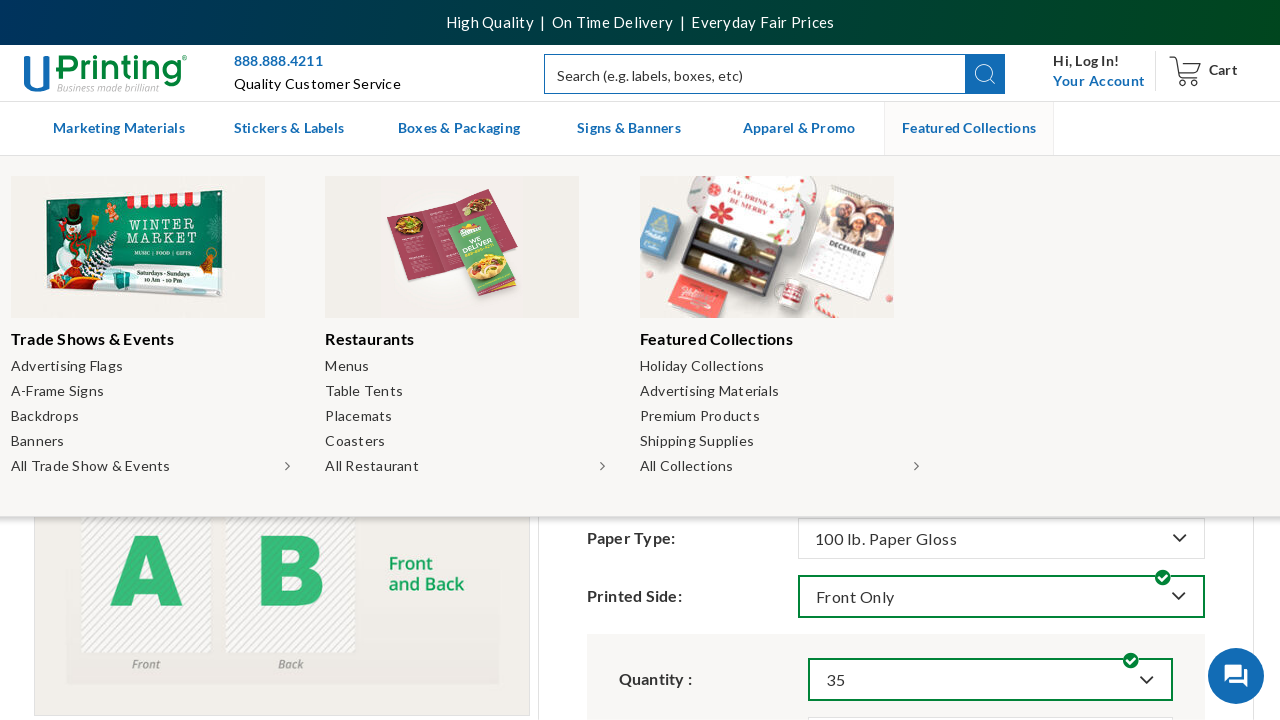

Price element loaded after sixth dropdown selection
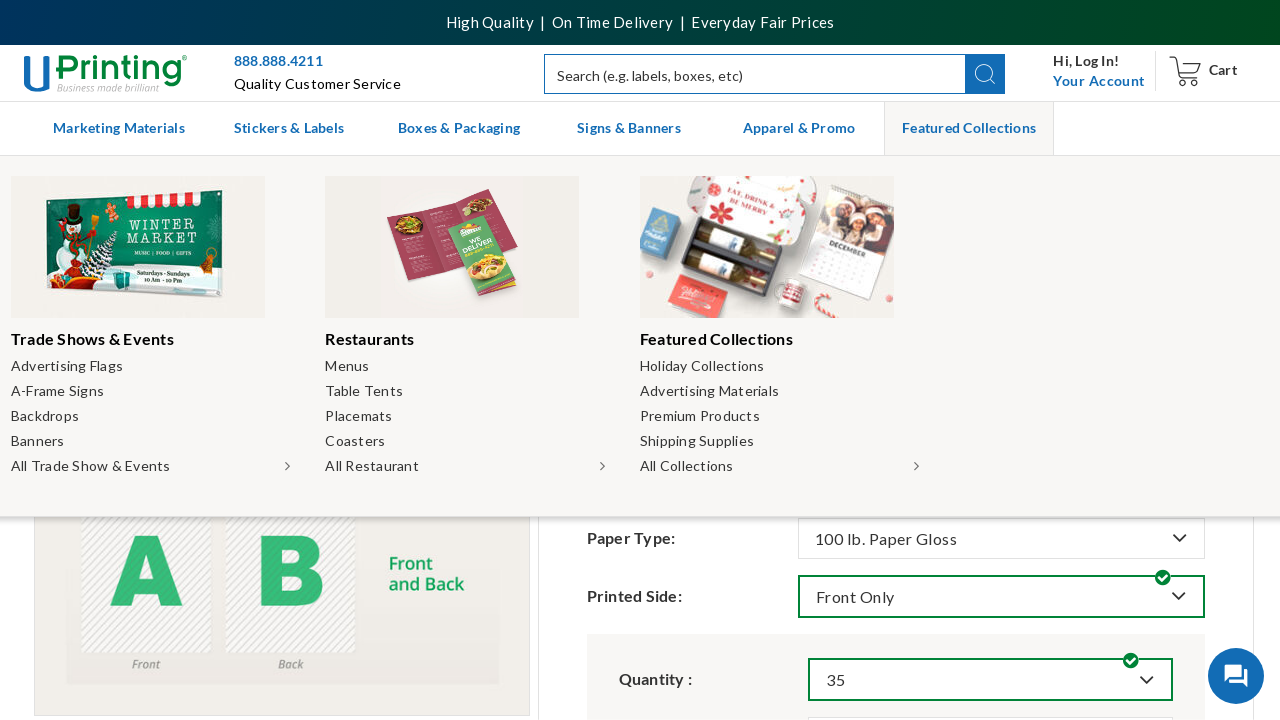

Verified subtotal price element is visible and loaded
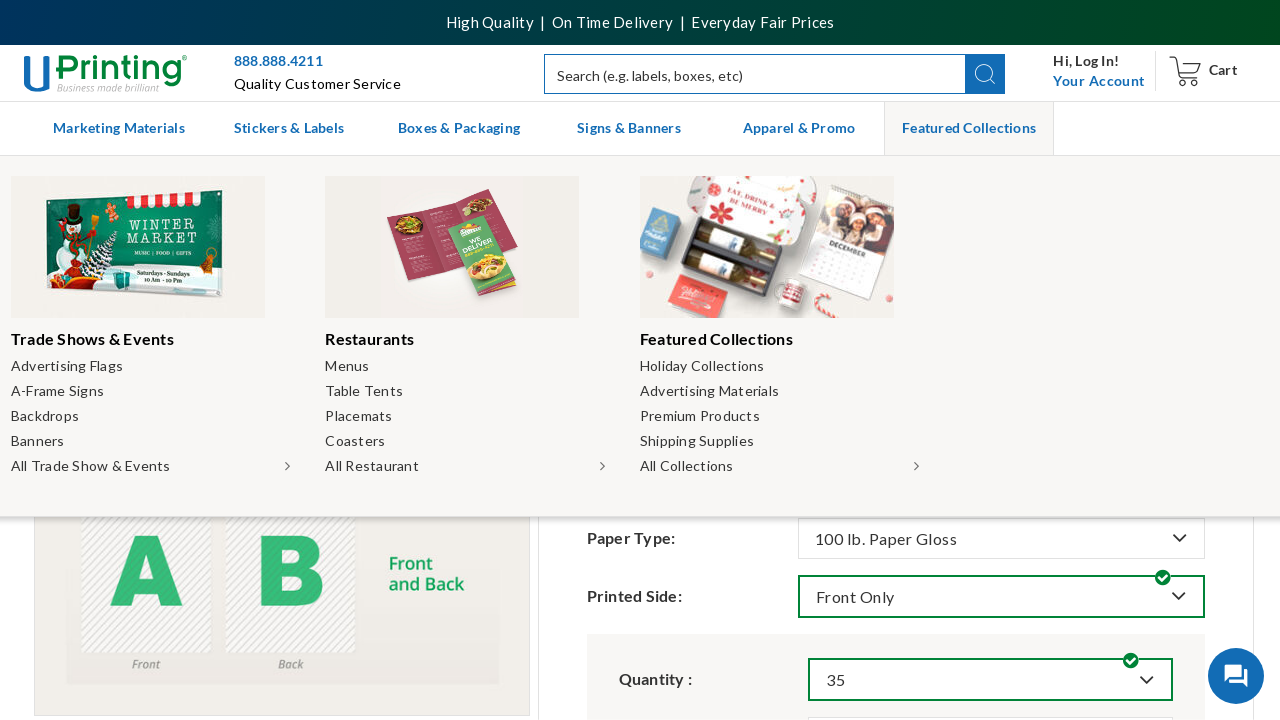

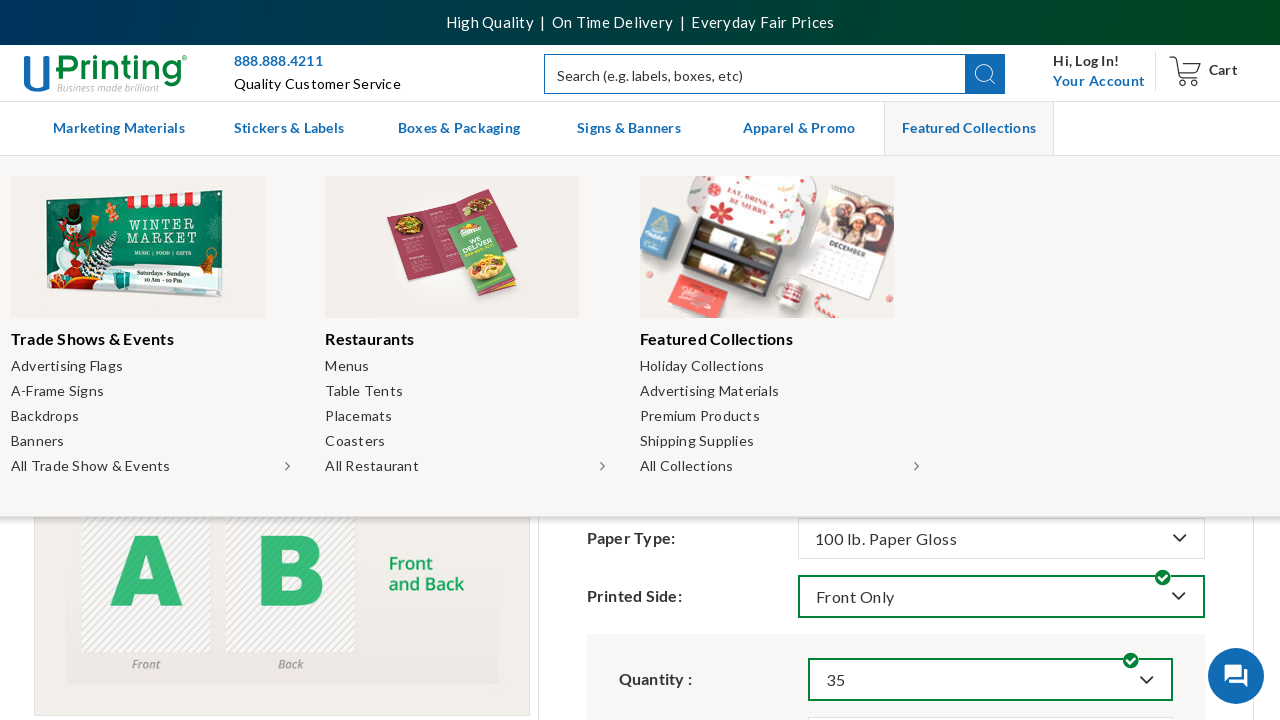